Tests that the news page does not display 404 errors or empty content messages

Starting URL: https://egundem.com/haberler

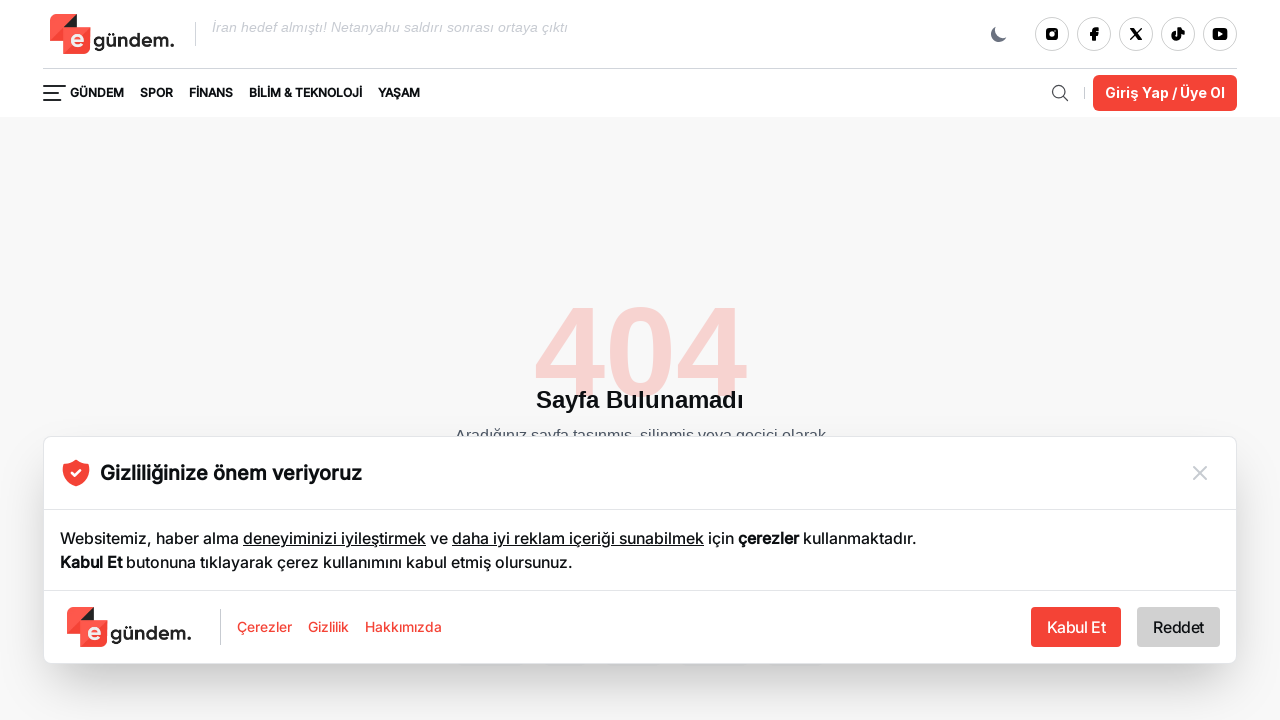

Waited for page to reach domcontentloaded state
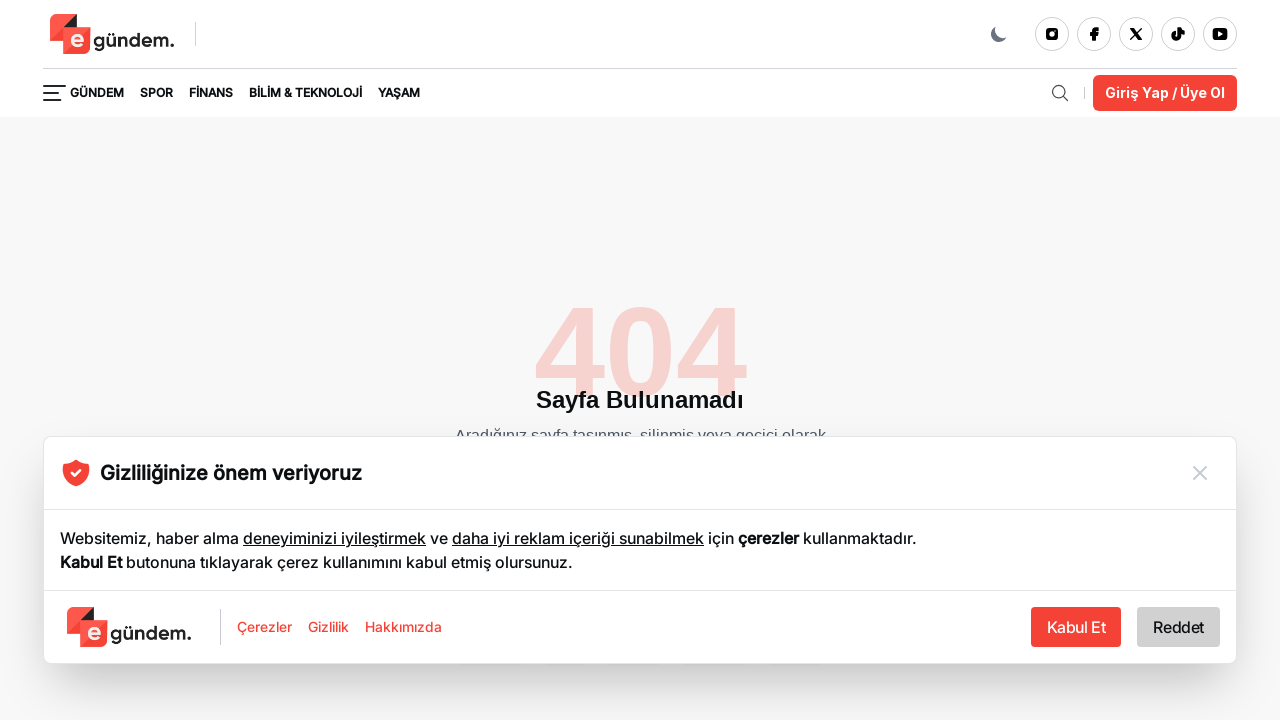

Waited 1 second for content to render
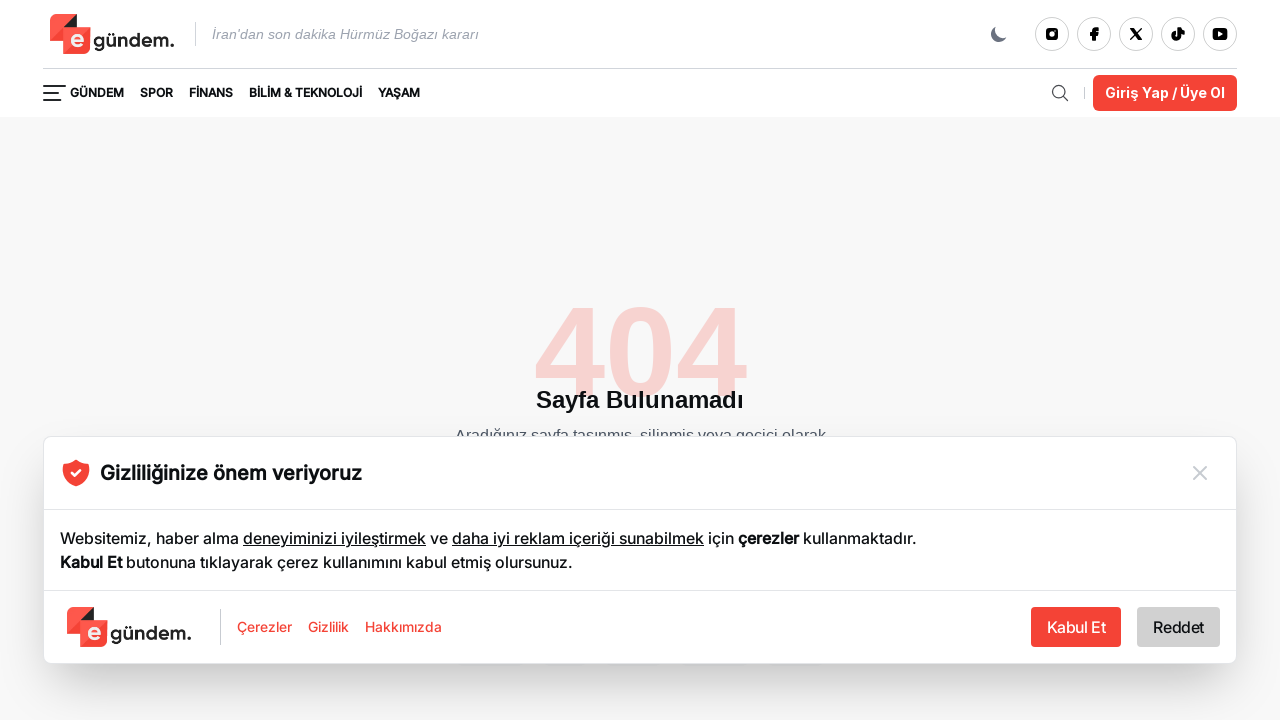

Checked for 404 error messages - count: 1
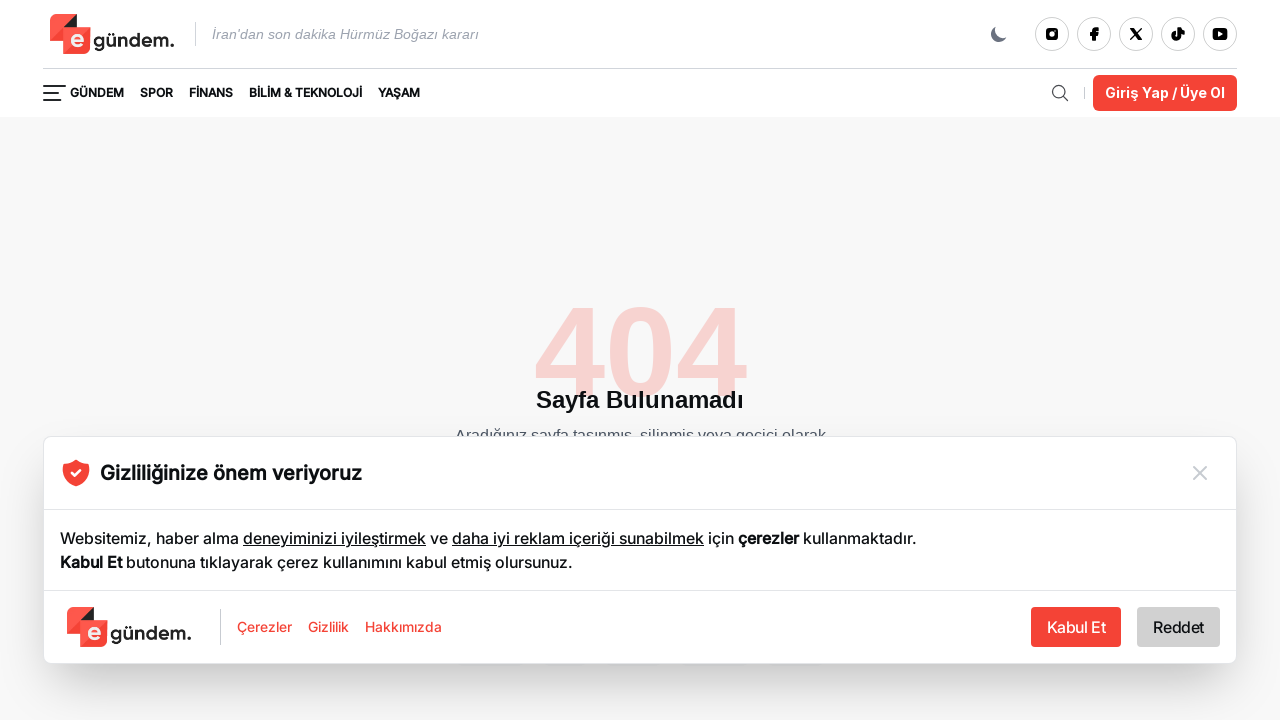

Checked for empty content messages - count: 0
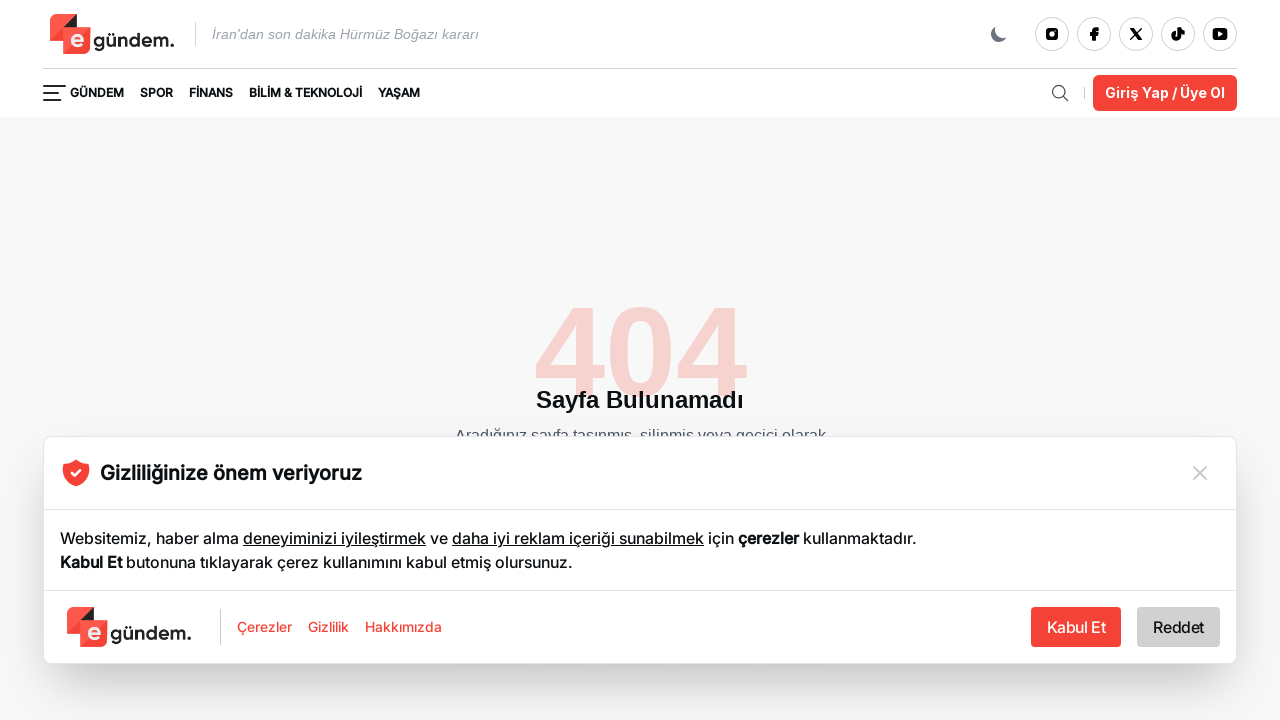

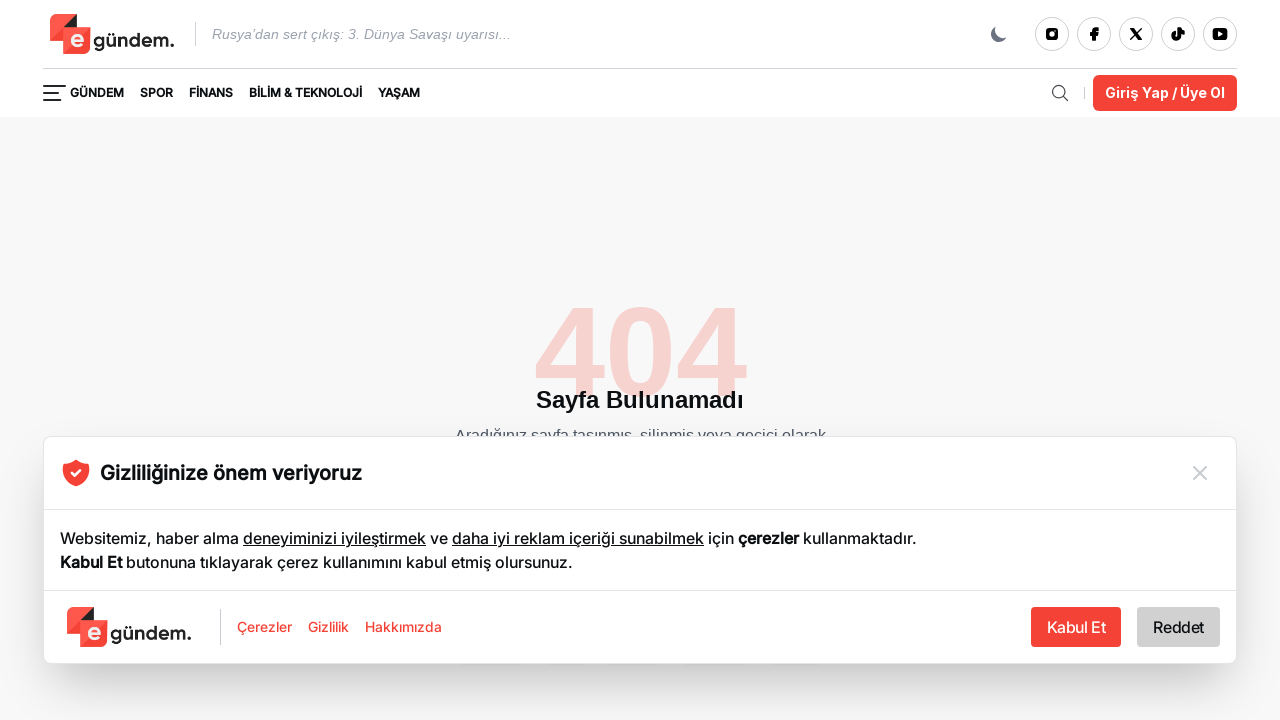